Tests that clicking the Due column header in Table 1 sorts the due values in ascending order

Starting URL: http://the-internet.herokuapp.com/tables

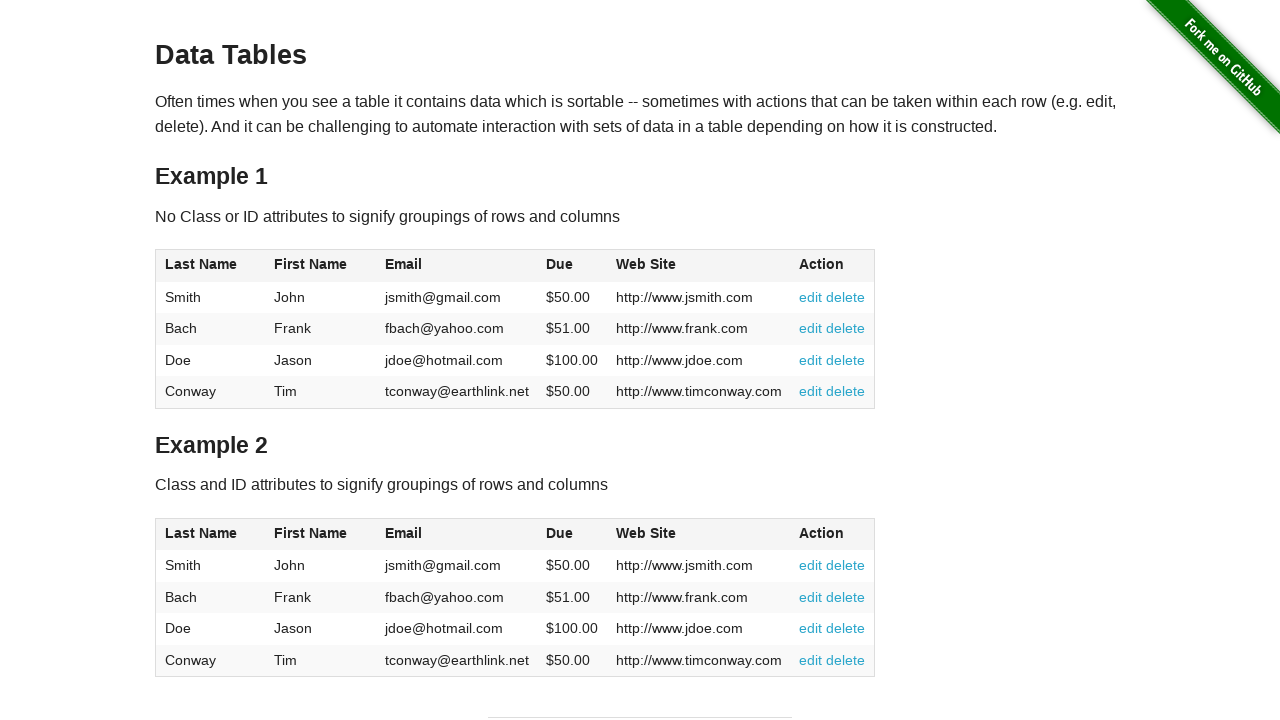

Clicked Due column header in Table 1 to sort at (572, 266) on #table1 thead tr th:nth-of-type(4)
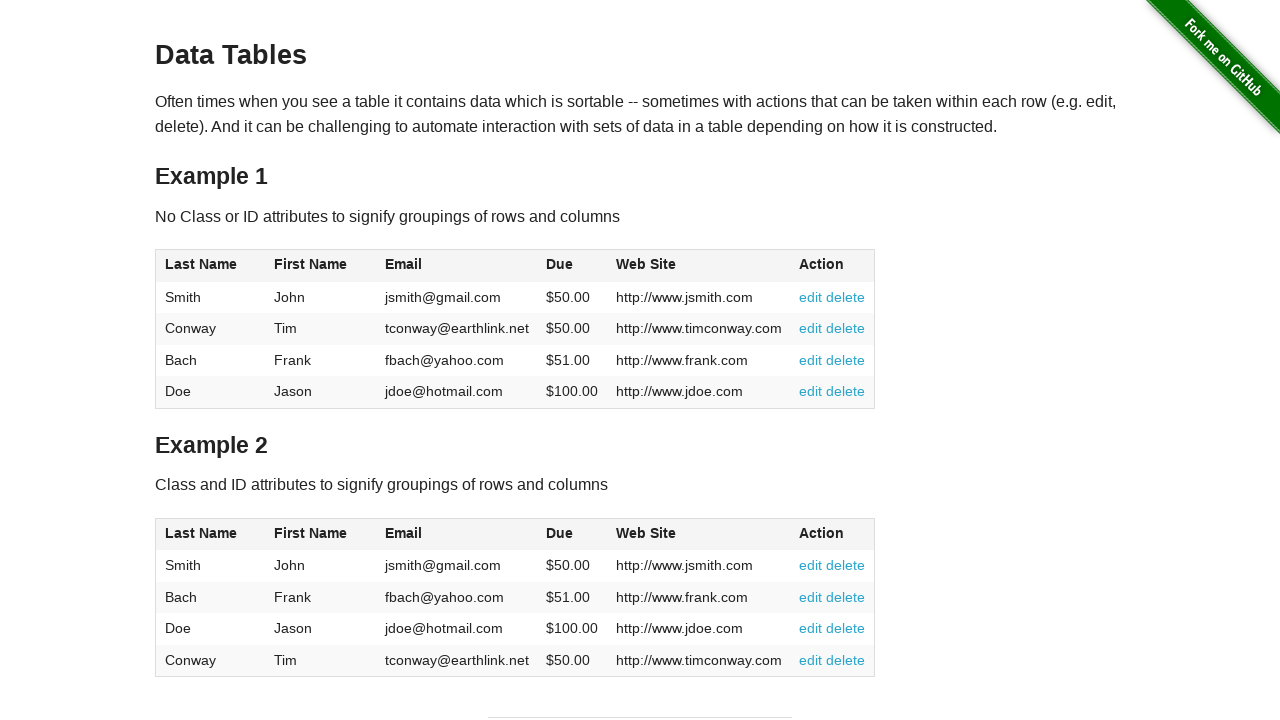

Table sorted and Due column is visible
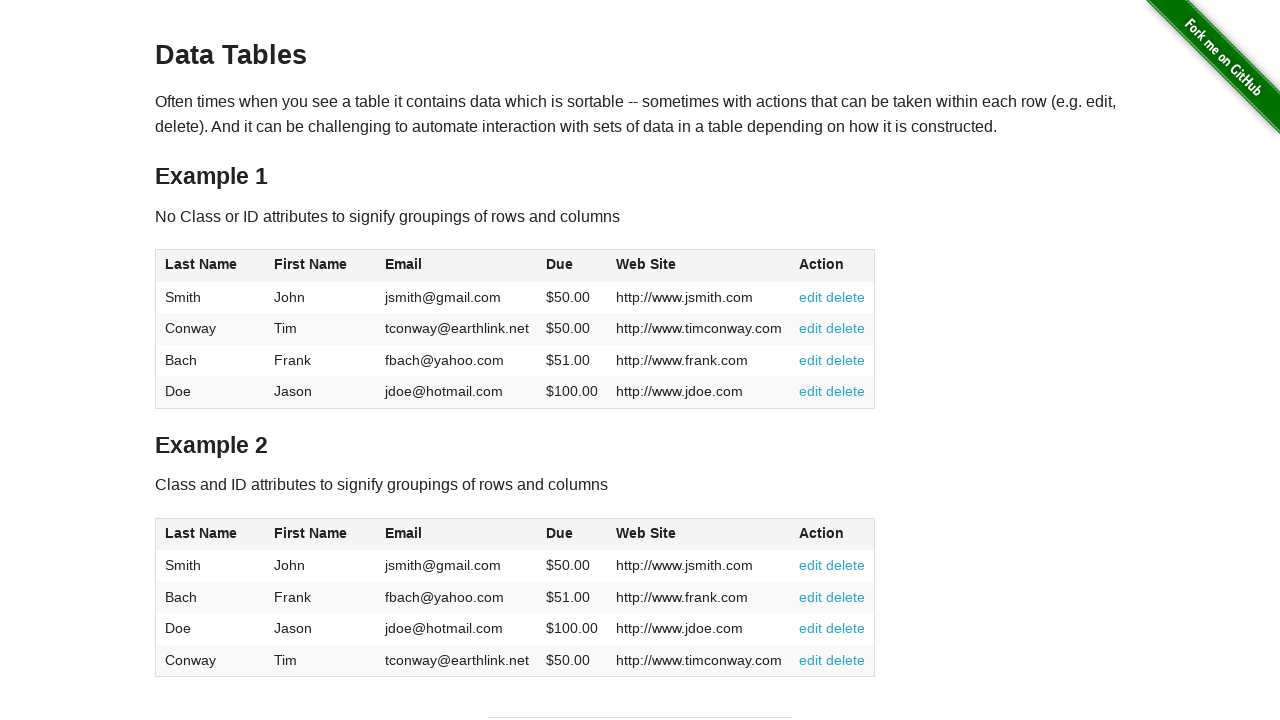

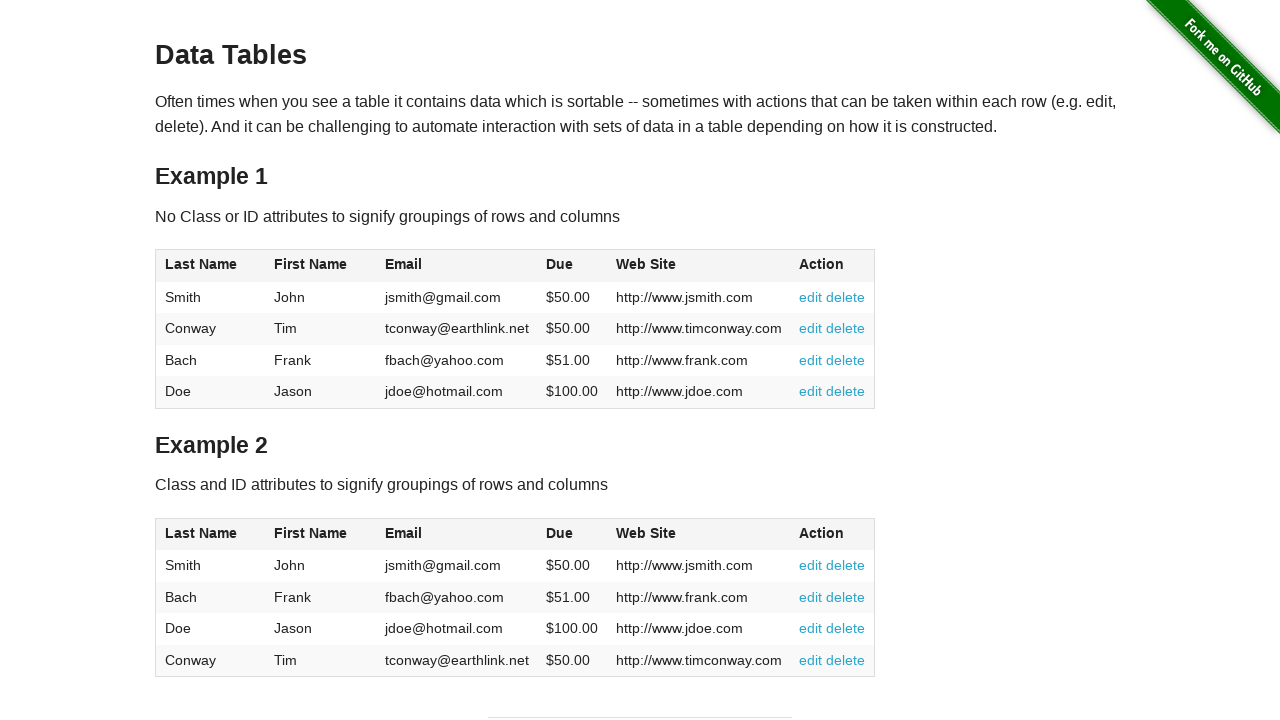